Solves a math problem by extracting a value from an element attribute, calculating a result, and submitting a form with checkbox selections

Starting URL: http://suninjuly.github.io/get_attribute.html

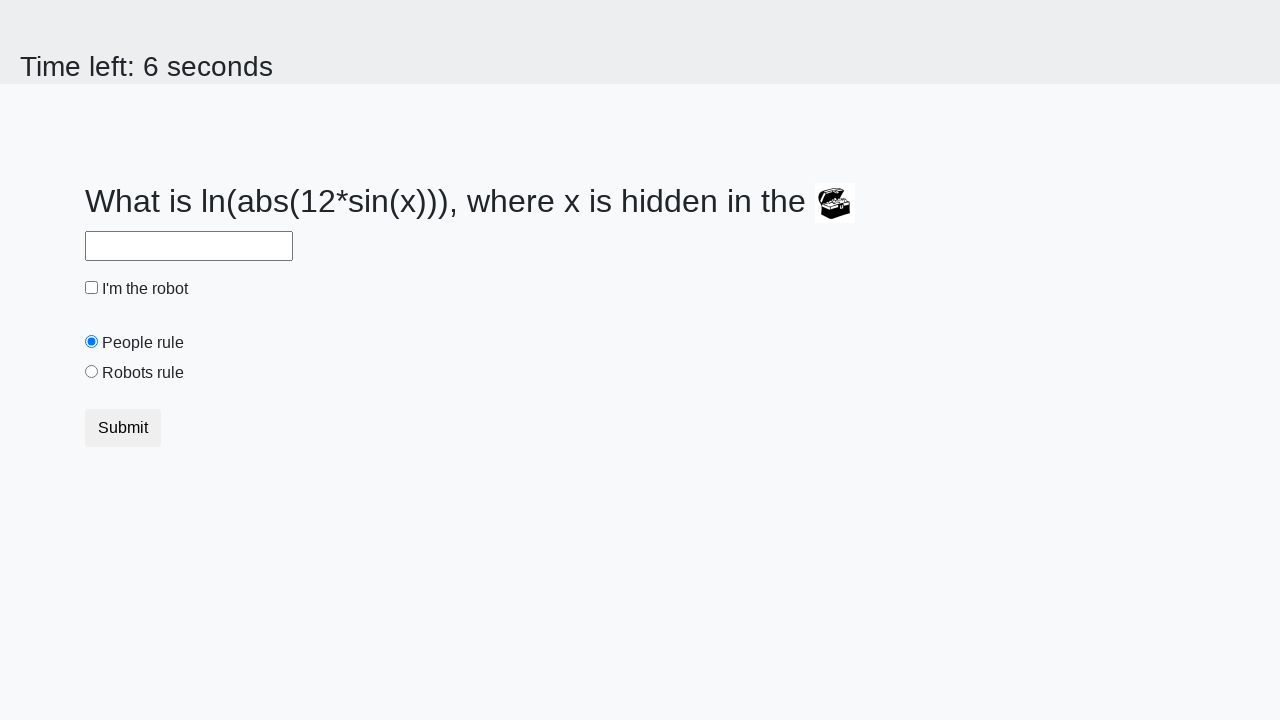

Located treasure element with id 'treasure'
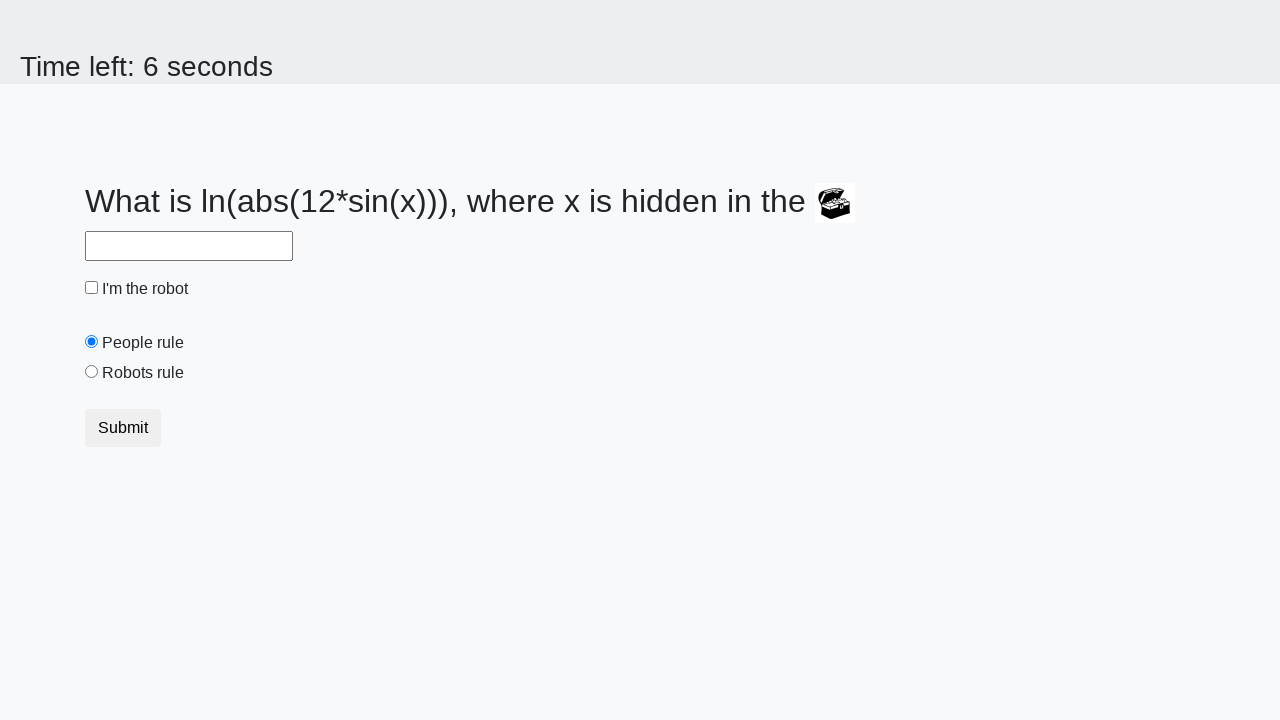

Extracted valuex attribute from treasure element: 90
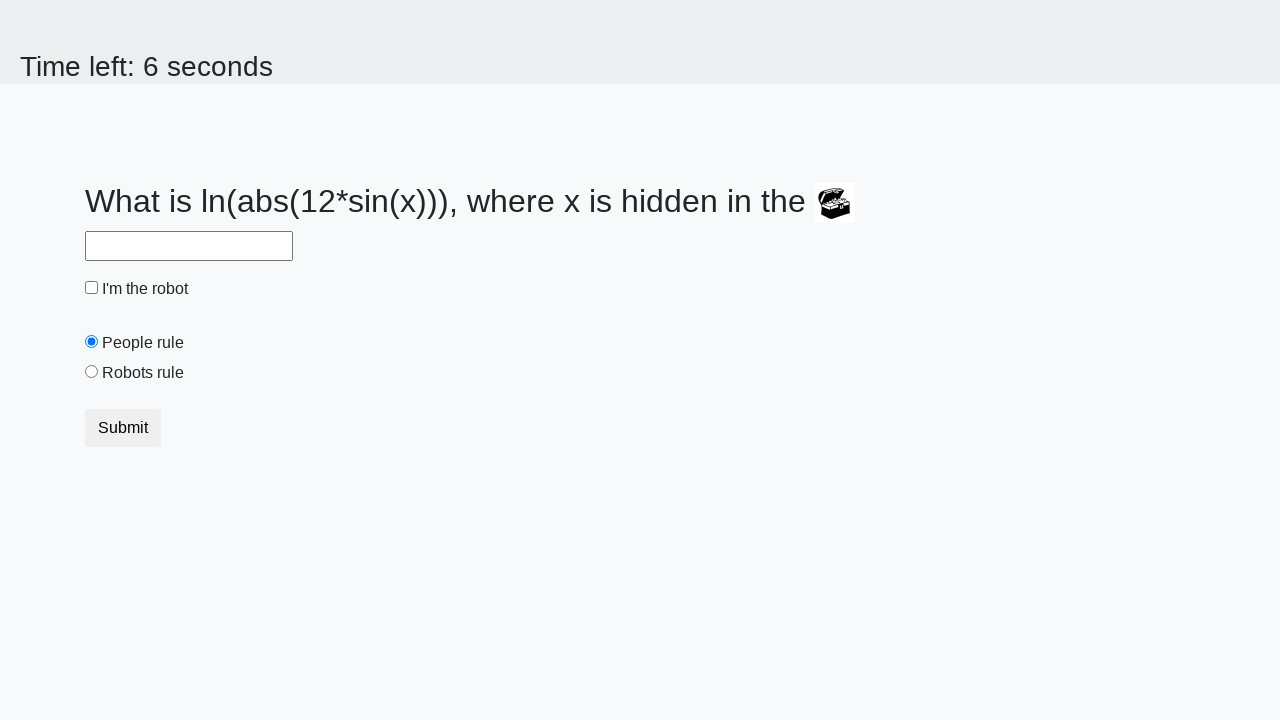

Calculated result using math formula: 2.372853413981986
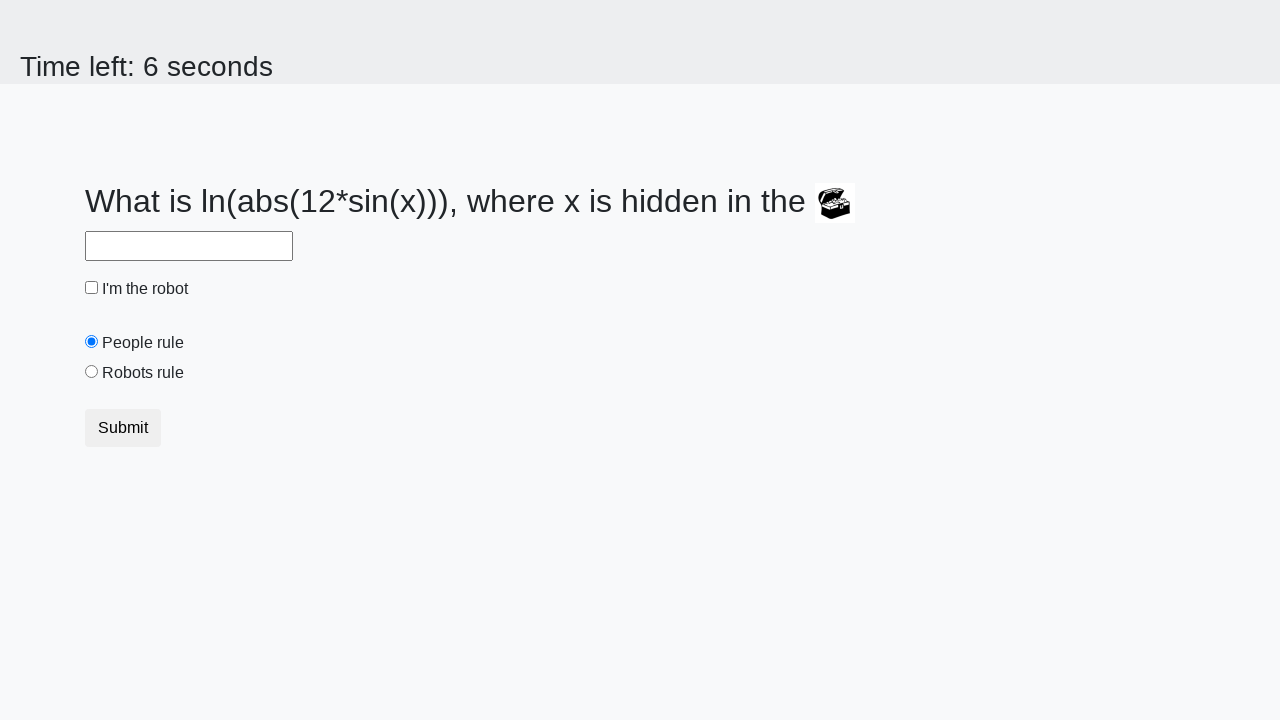

Filled answer field with calculated value on #answer
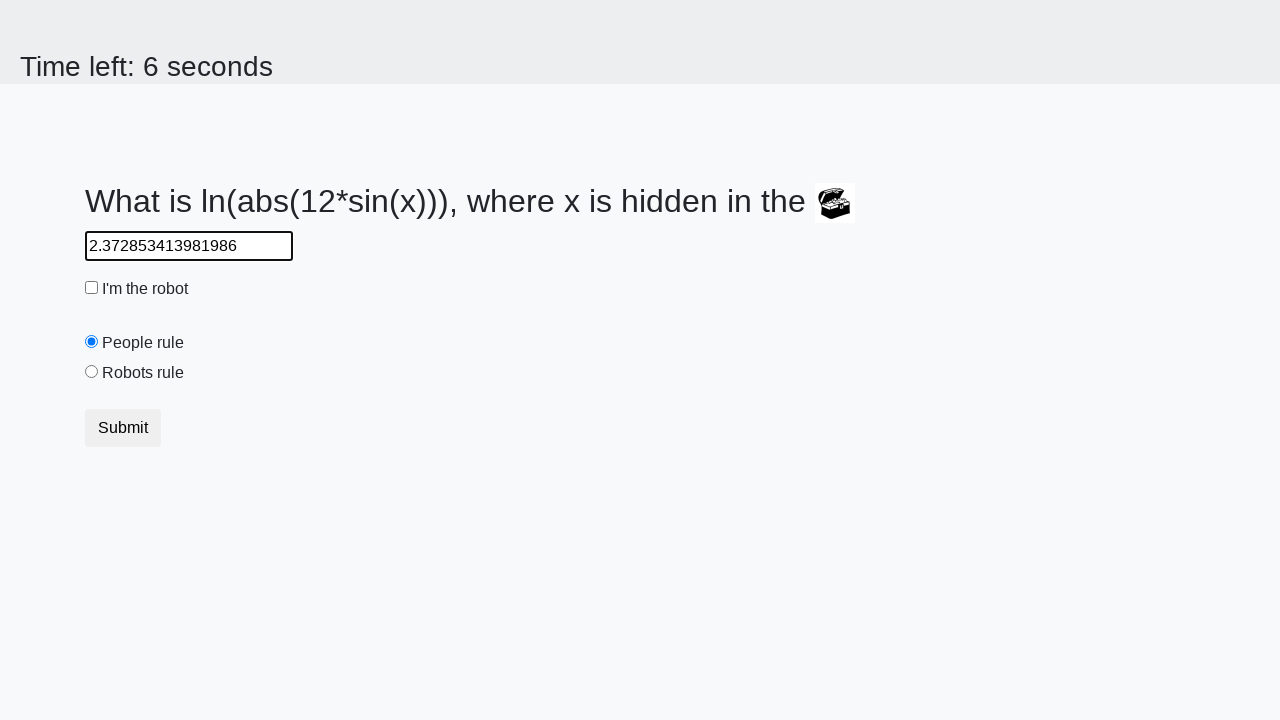

Clicked robot checkbox at (92, 288) on #robotCheckbox
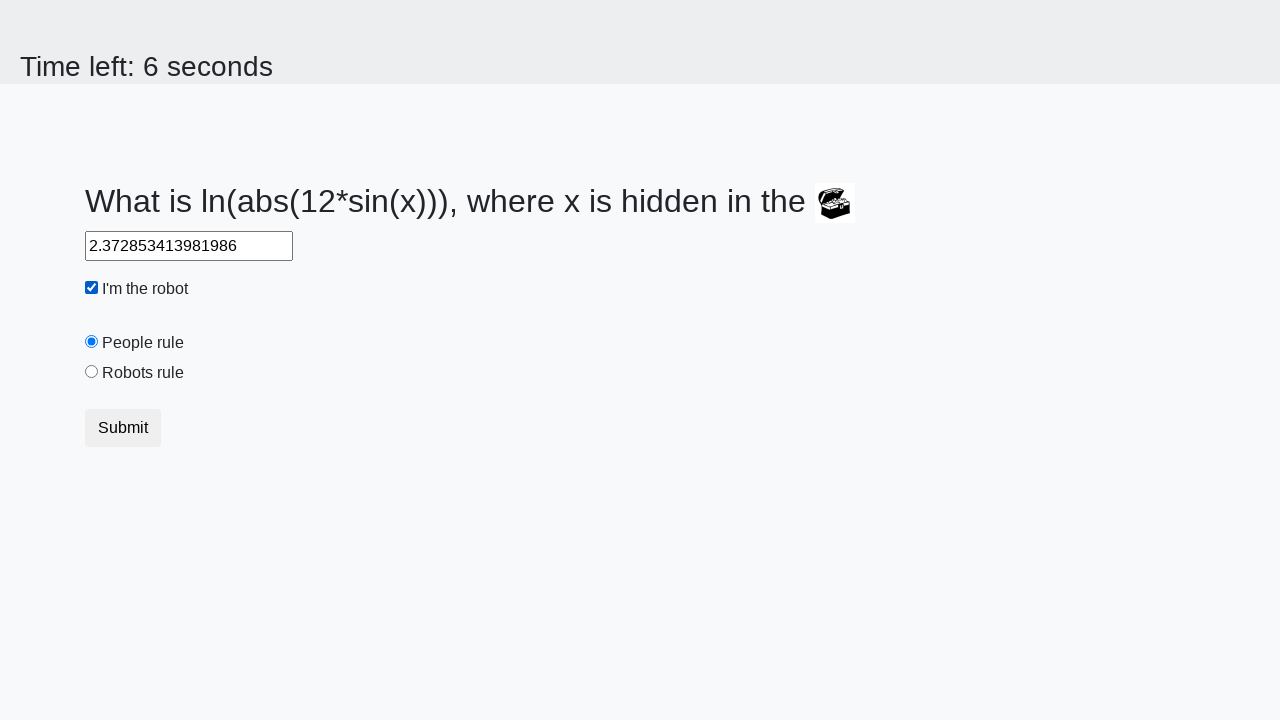

Clicked robots rule radio button at (92, 372) on #robotsRule
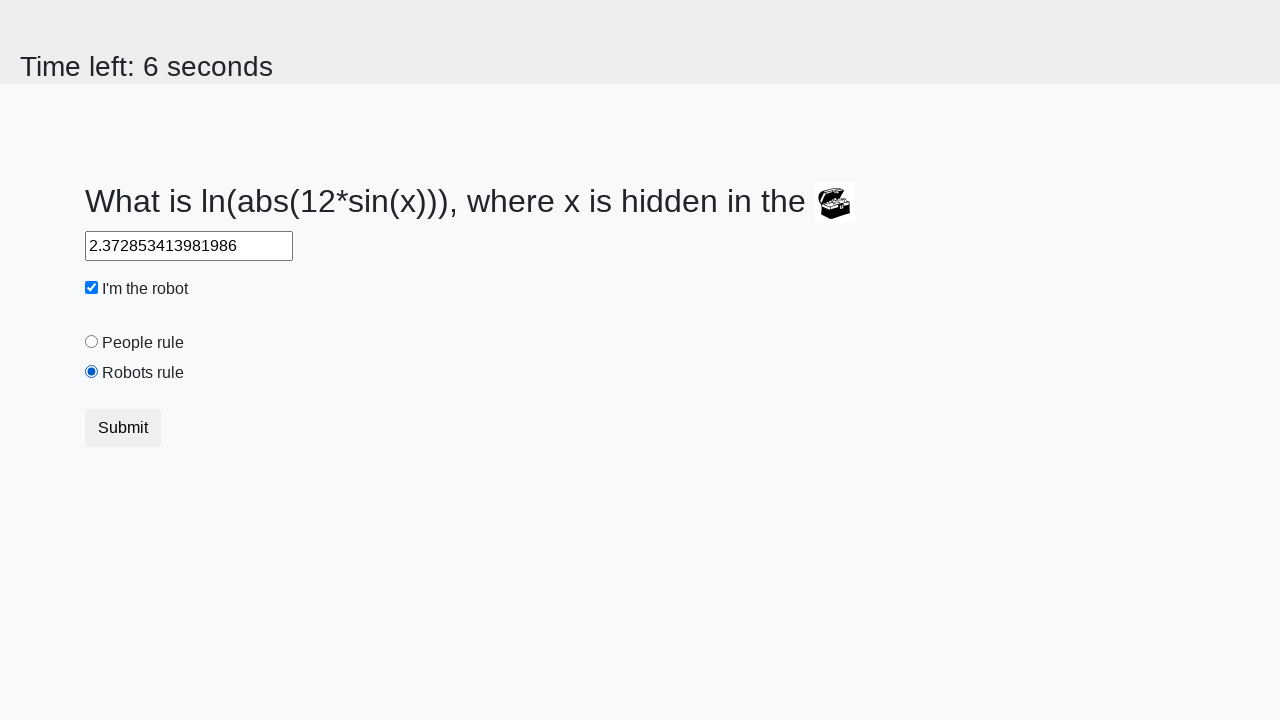

Clicked submit button to submit form at (123, 428) on .btn.btn-default
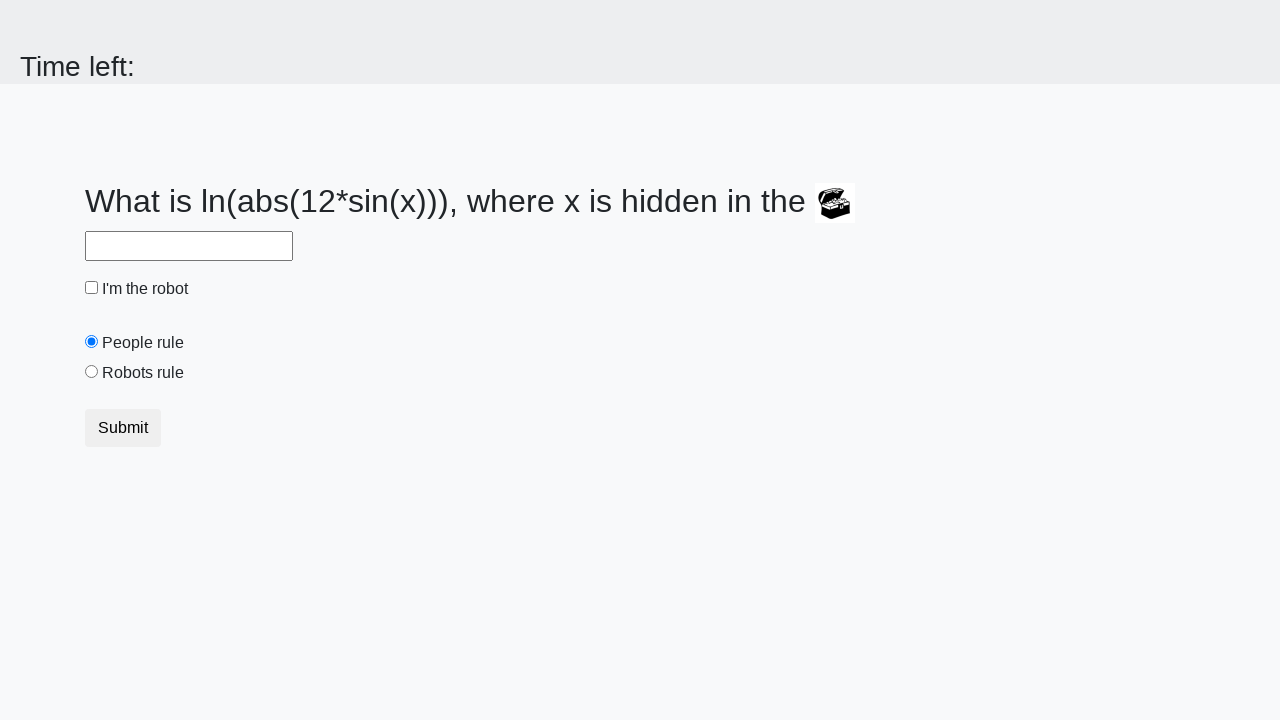

Waited for page to process form submission
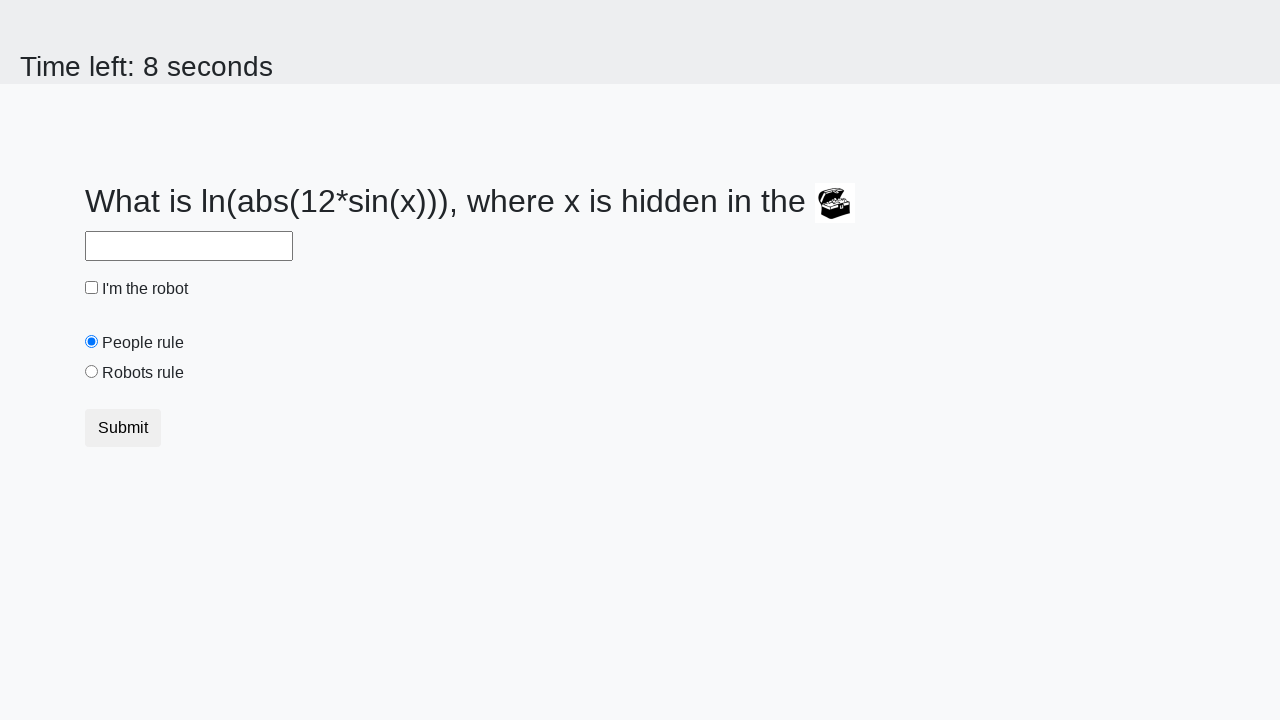

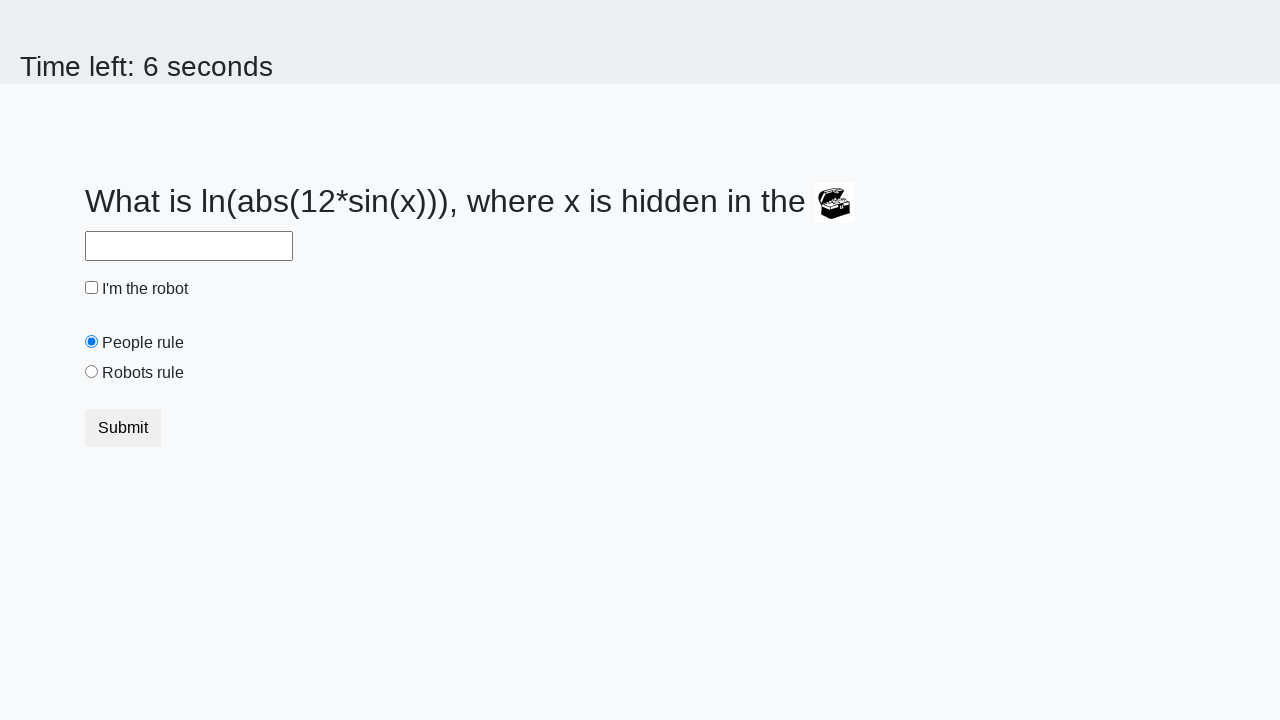